Tests radio button selection by clicking different difficulty options and verifying only one is selected at a time

Starting URL: https://igorsmasc.github.io/praticando_selects_radio_checkbox/

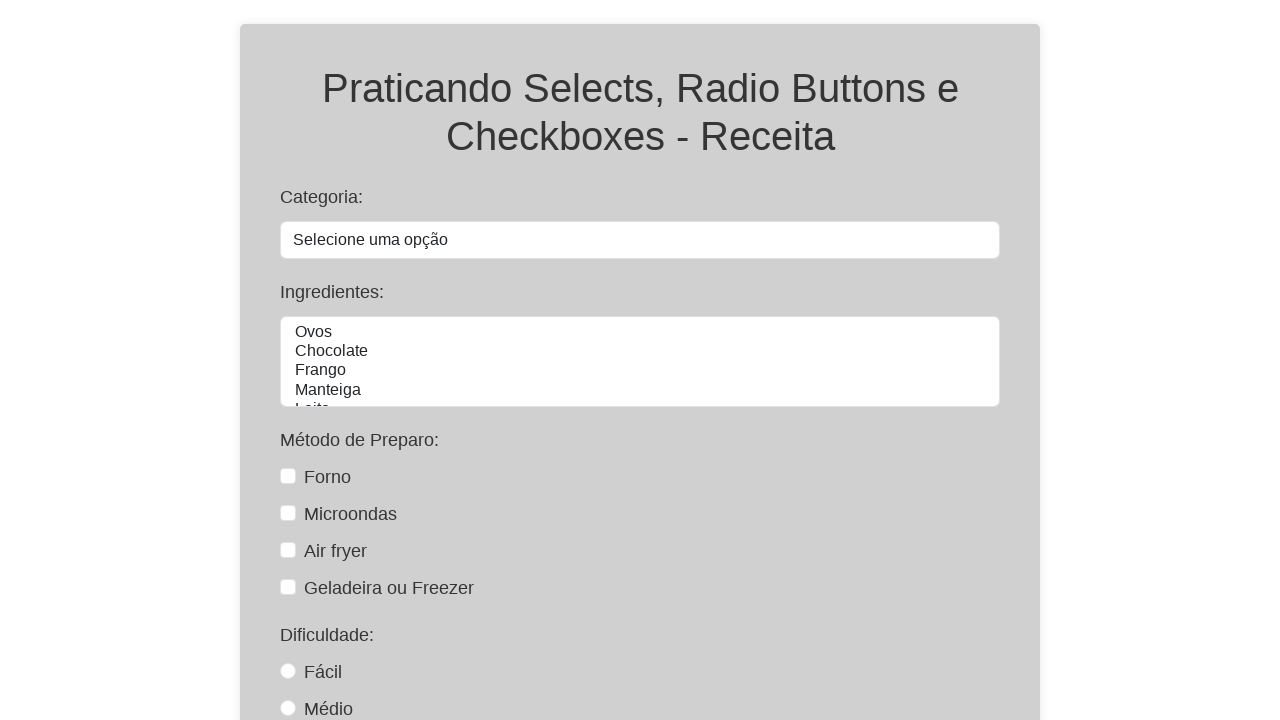

Clicked 'facil' (easy) radio button at (288, 671) on #facil
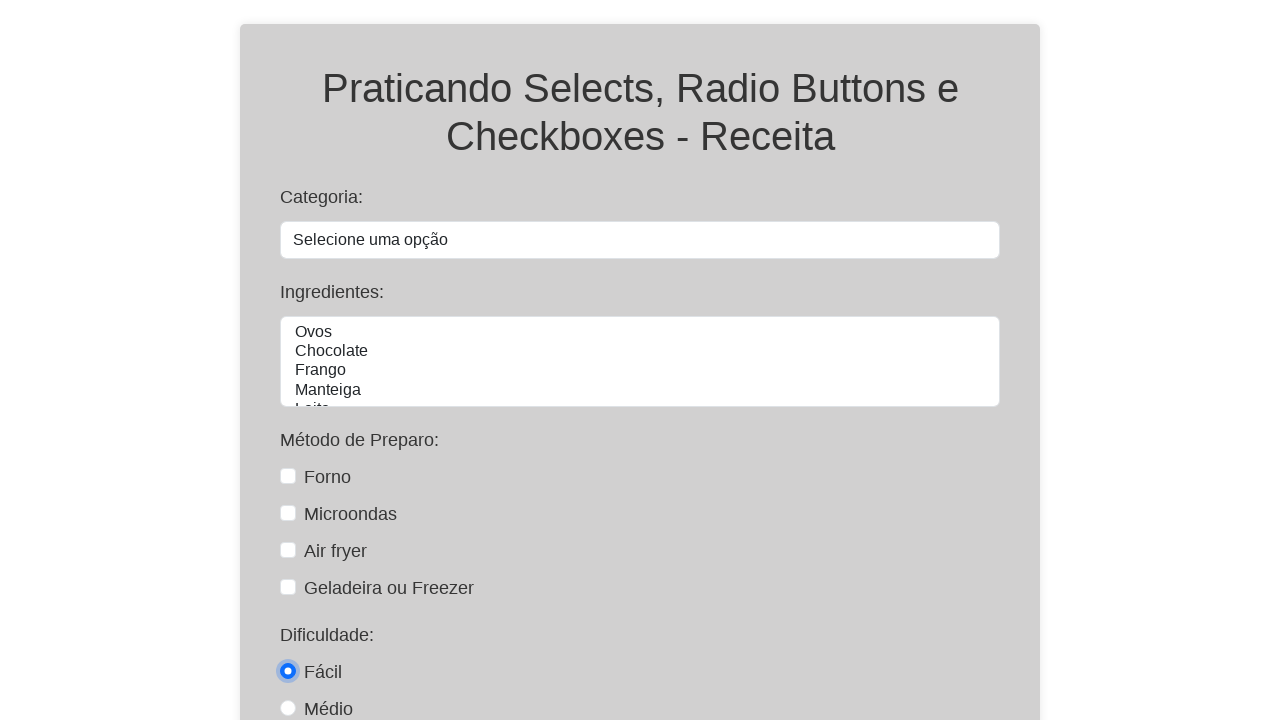

Verified 'facil' radio button is checked
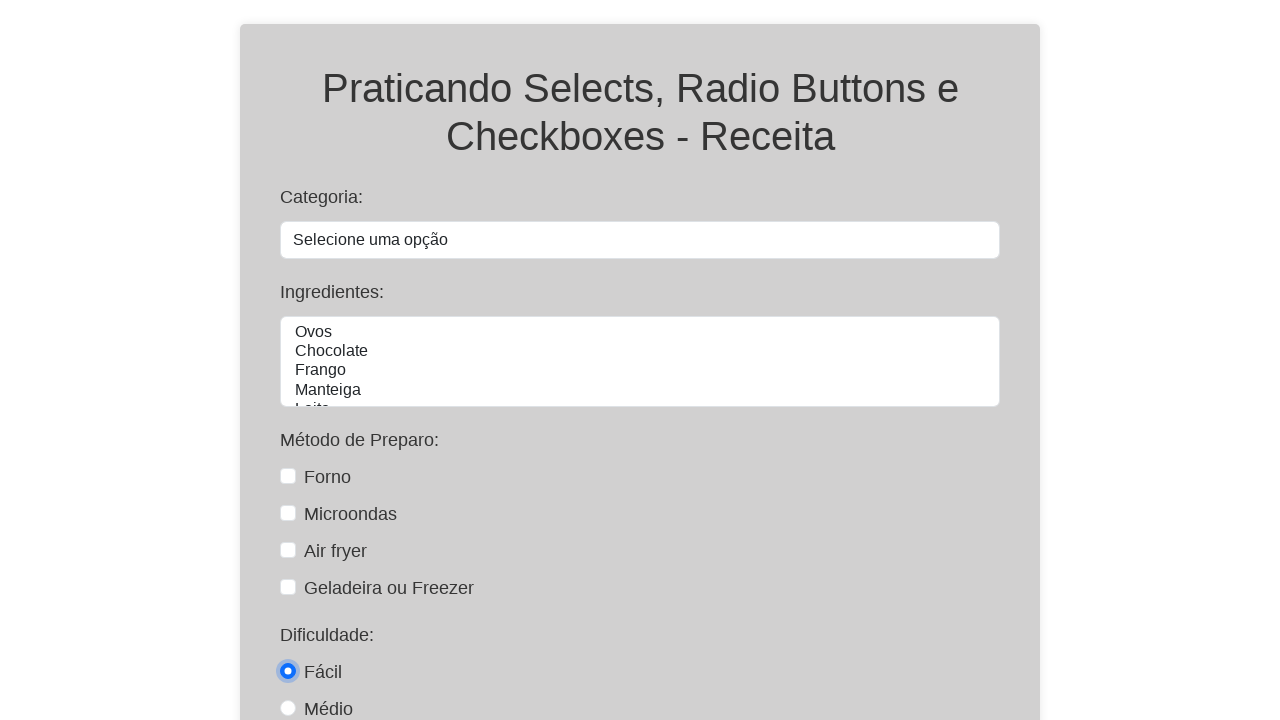

Verified 'medio' radio button is not checked
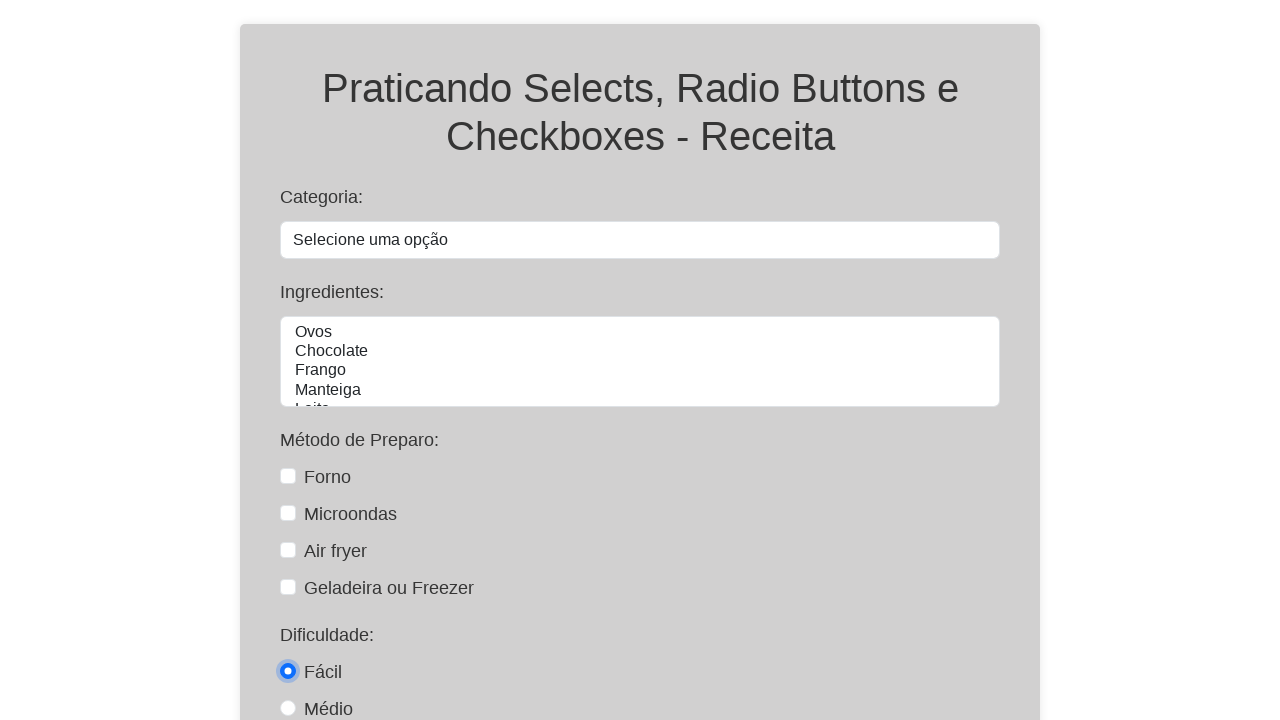

Verified 'dificil' radio button is not checked
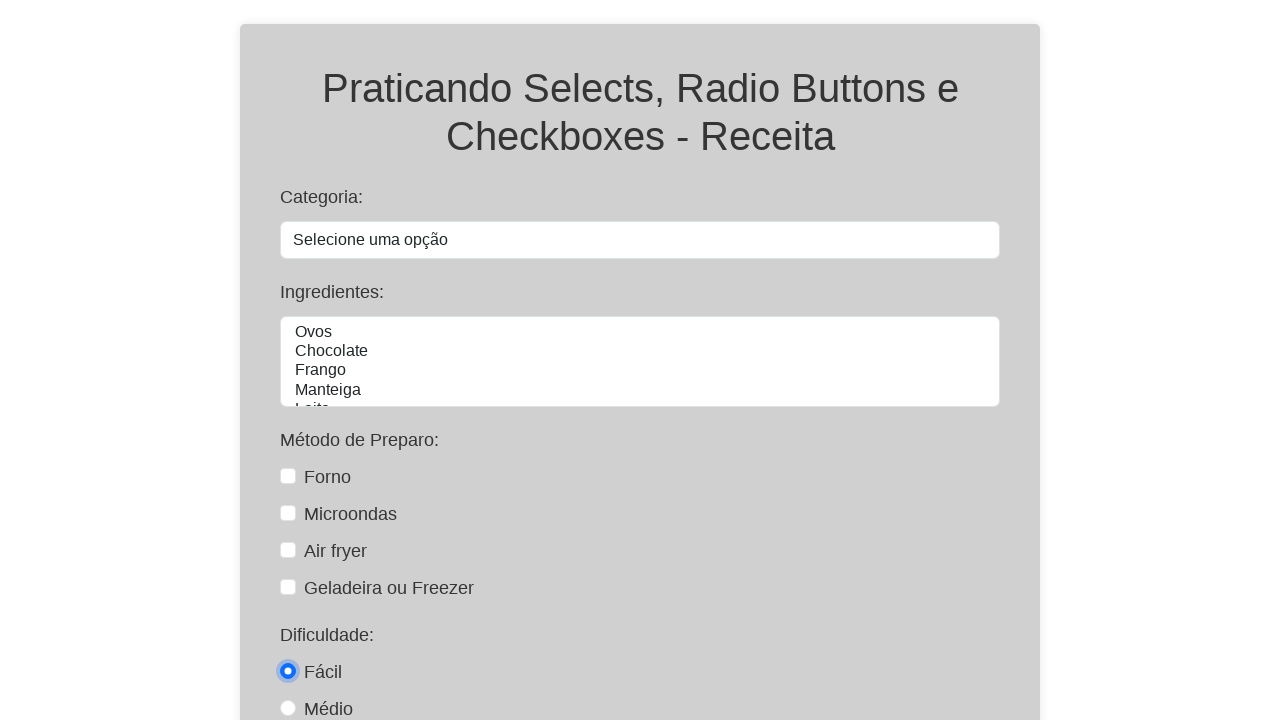

Clicked 'medio' (medium) radio button at (288, 708) on #medio
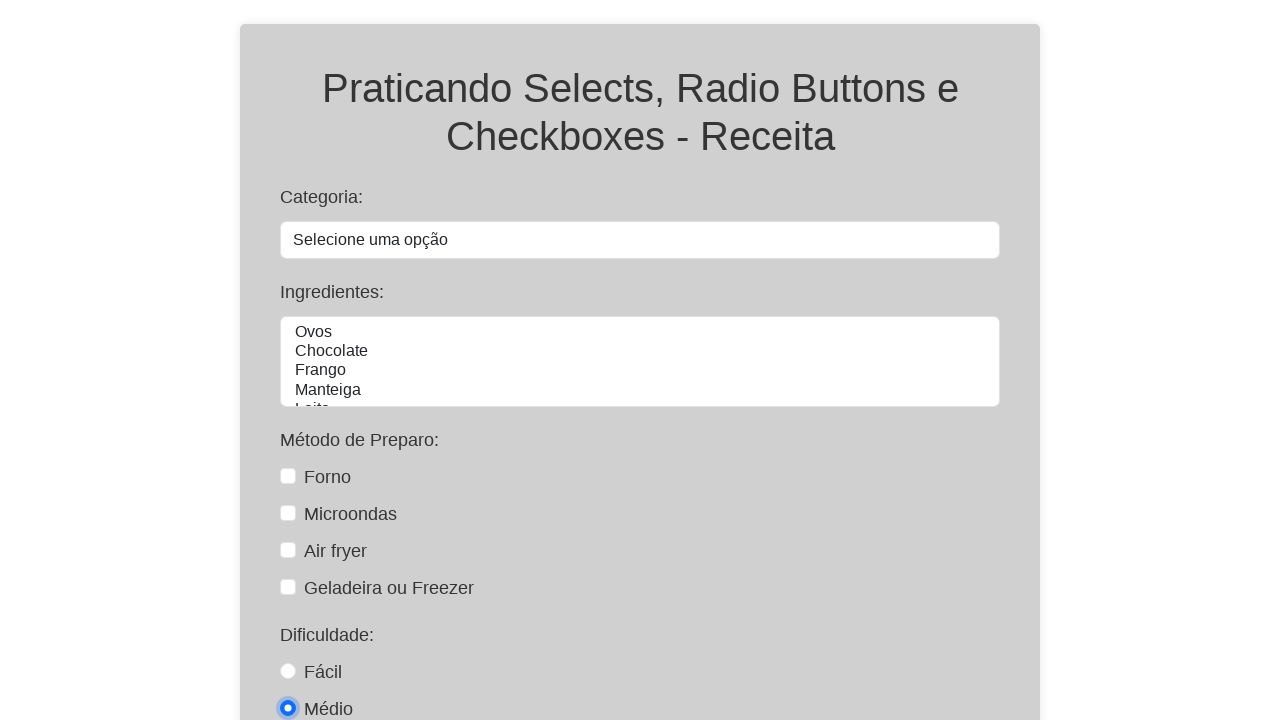

Verified 'medio' radio button is checked
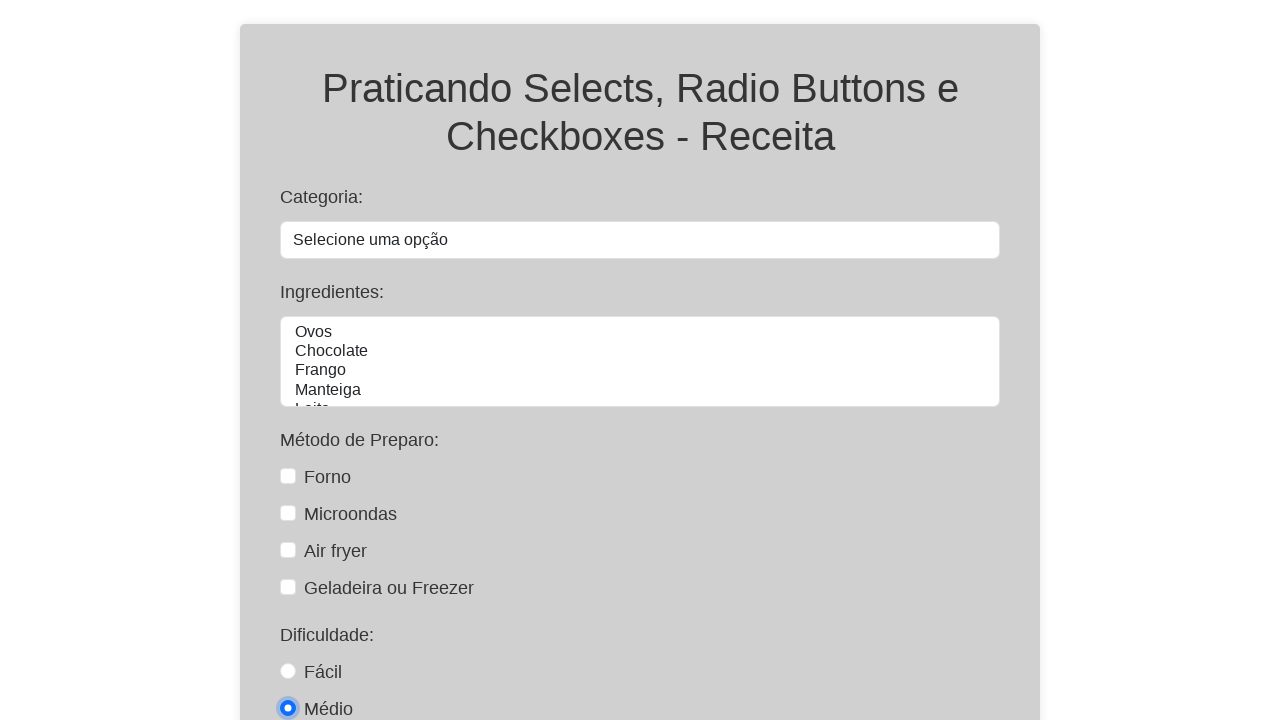

Verified 'facil' radio button is not checked
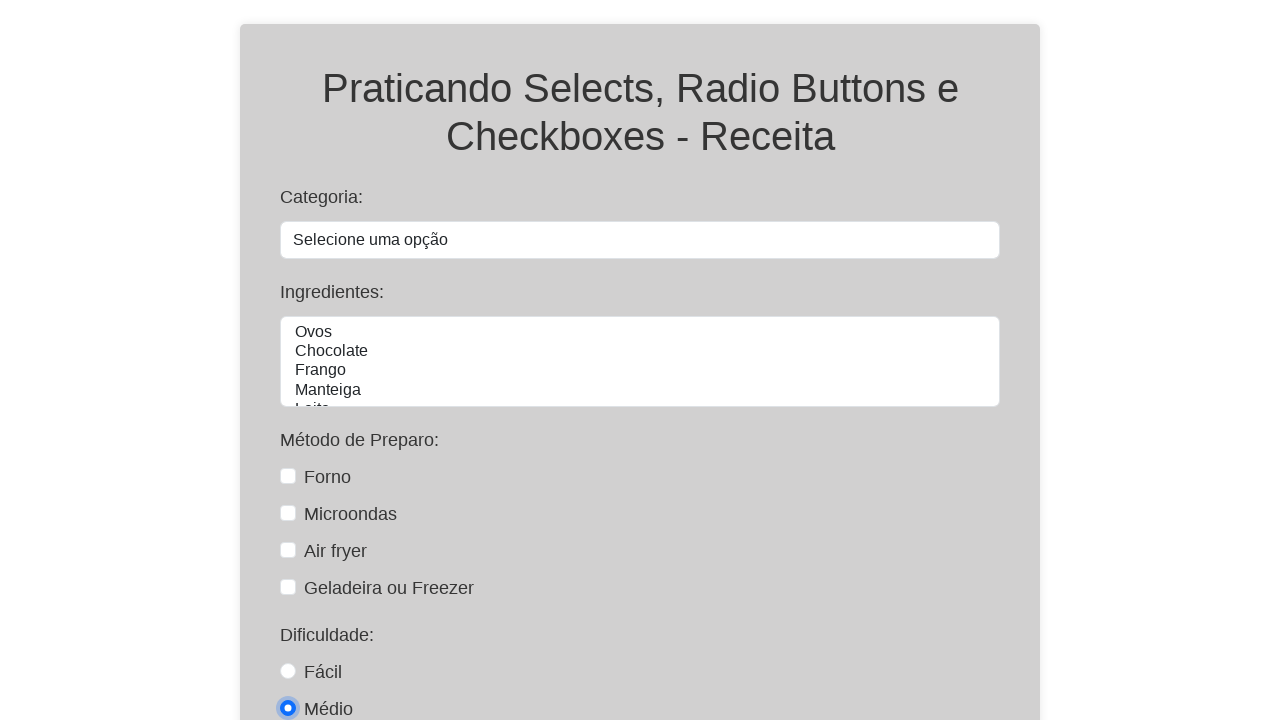

Verified 'dificil' radio button is not checked
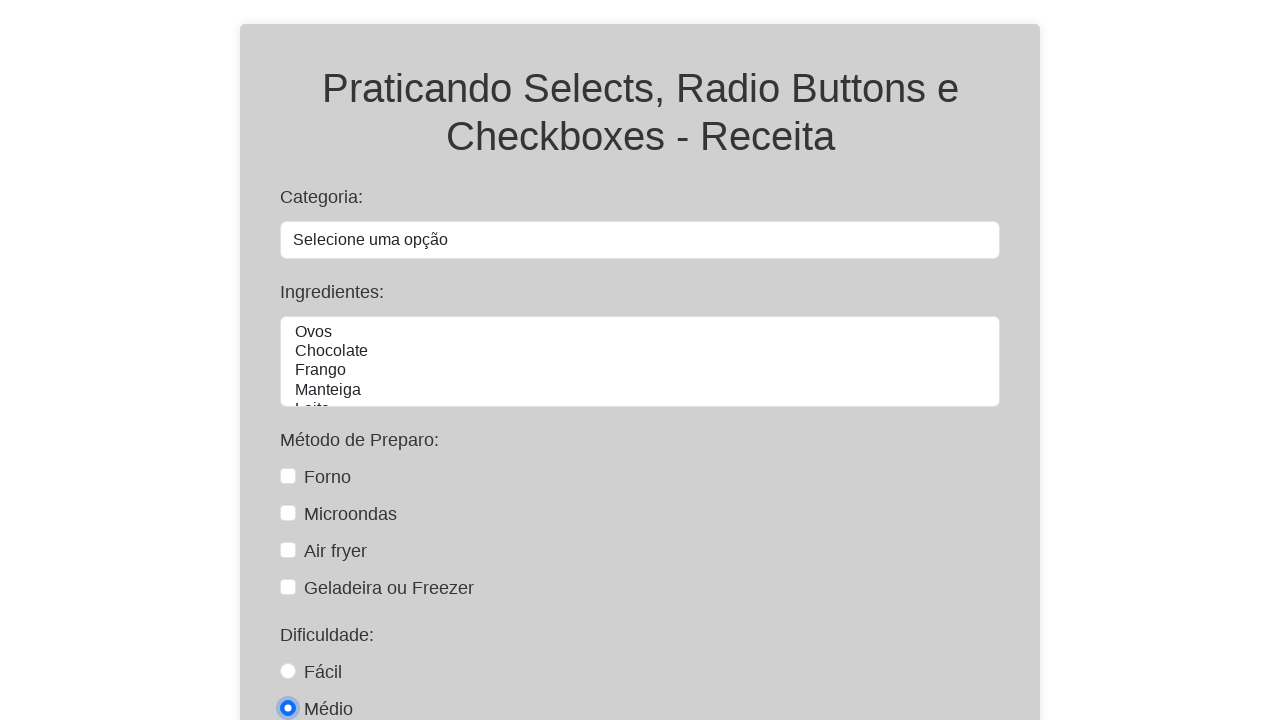

Clicked 'dificil' (hard) radio button using JavaScript
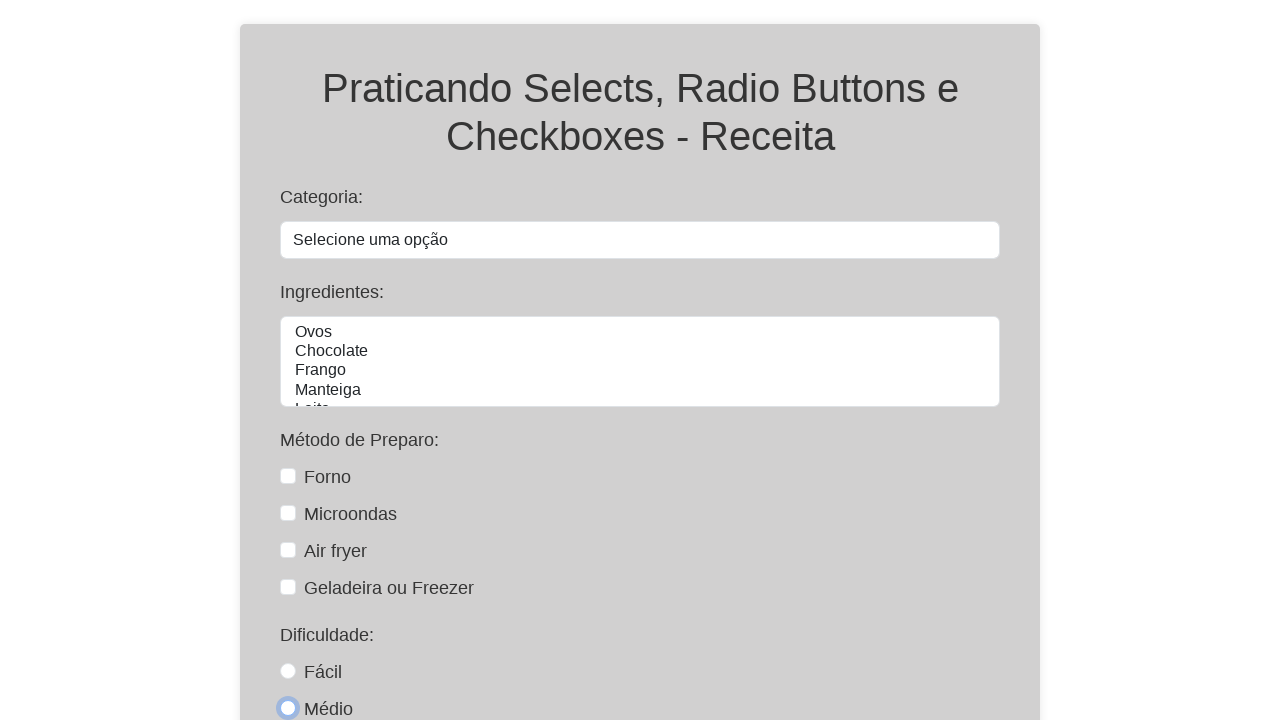

Verified 'dificil' radio button is checked
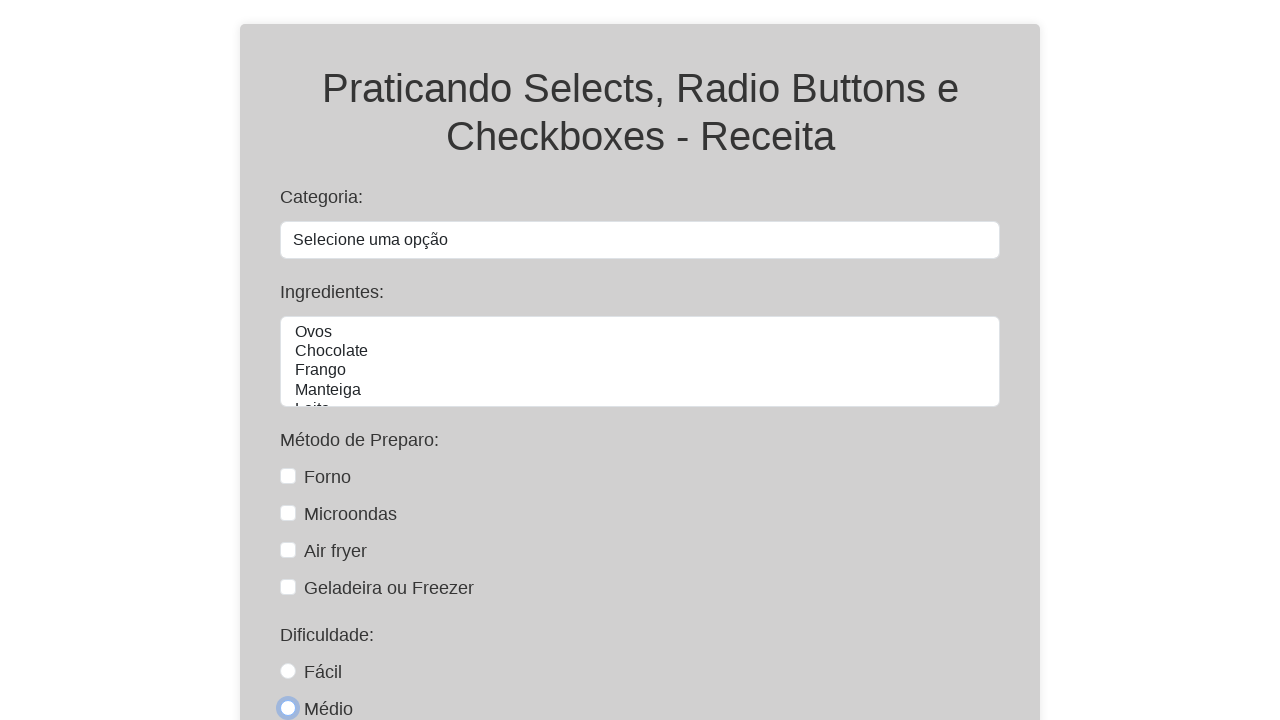

Verified 'facil' radio button is not checked
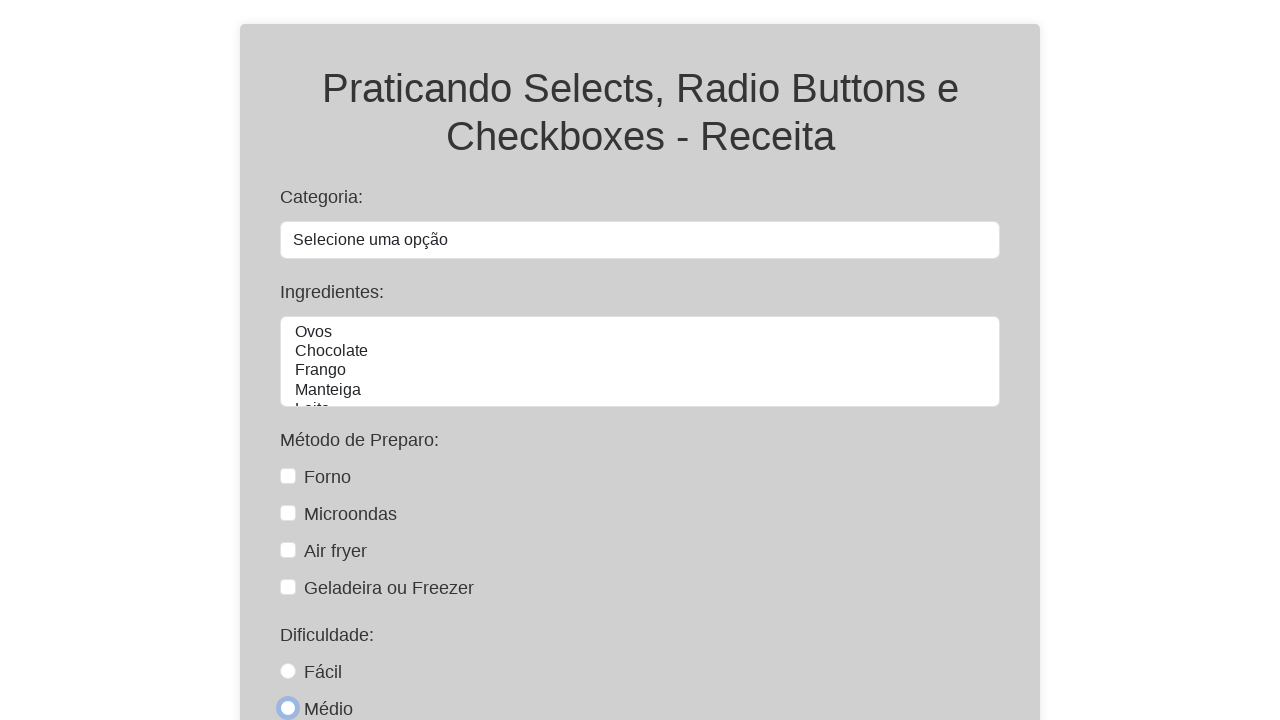

Verified 'medio' radio button is not checked
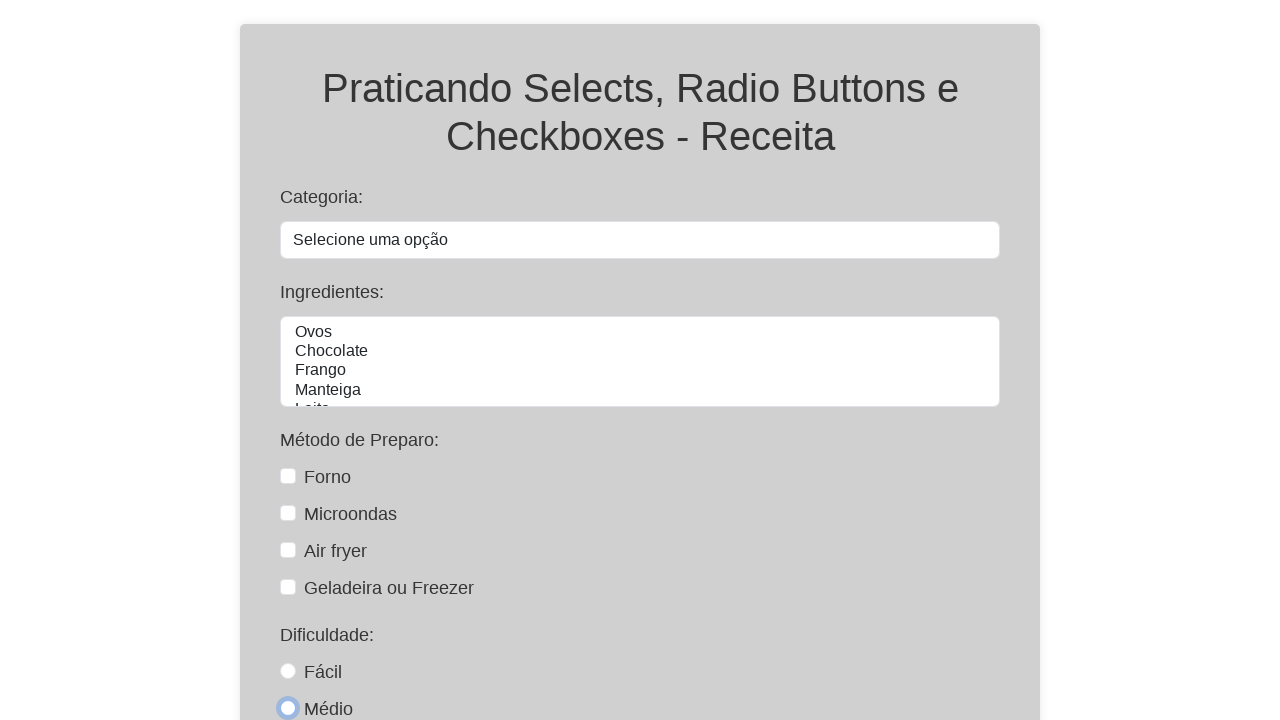

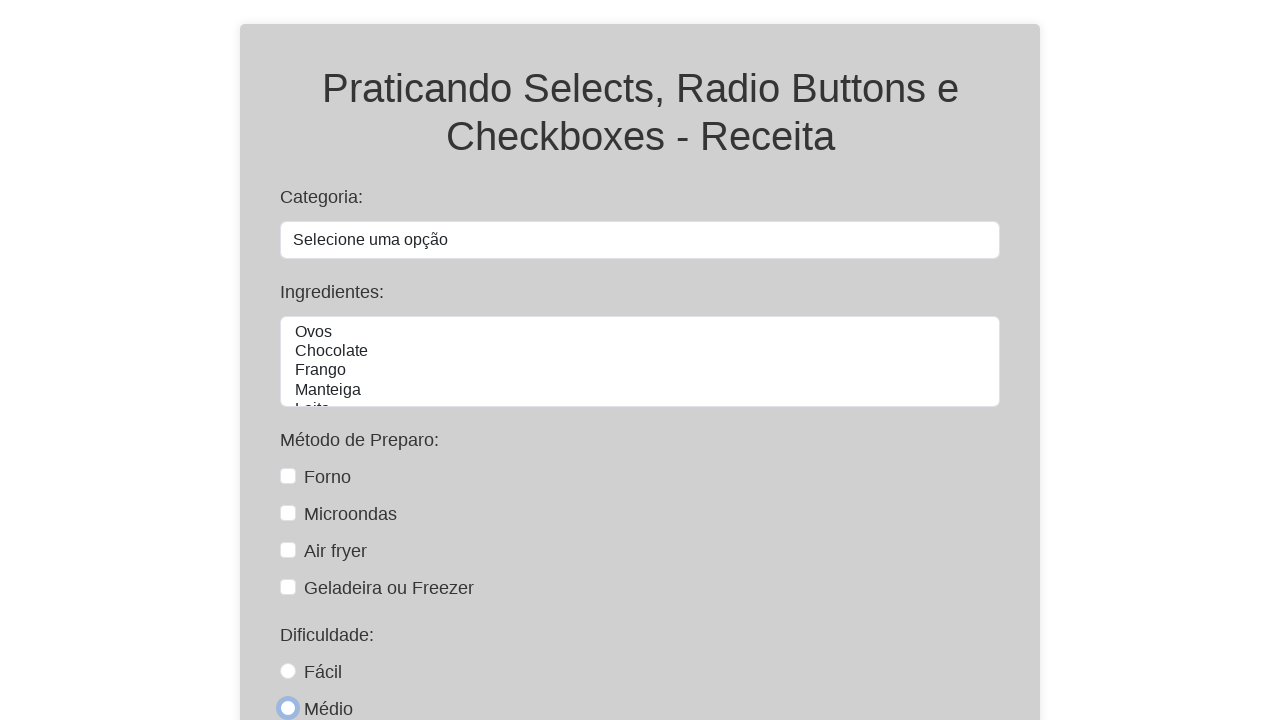